Tests drag and drop functionality by dragging column A to column B position

Starting URL: https://practice.expandtesting.com/drag-and-drop

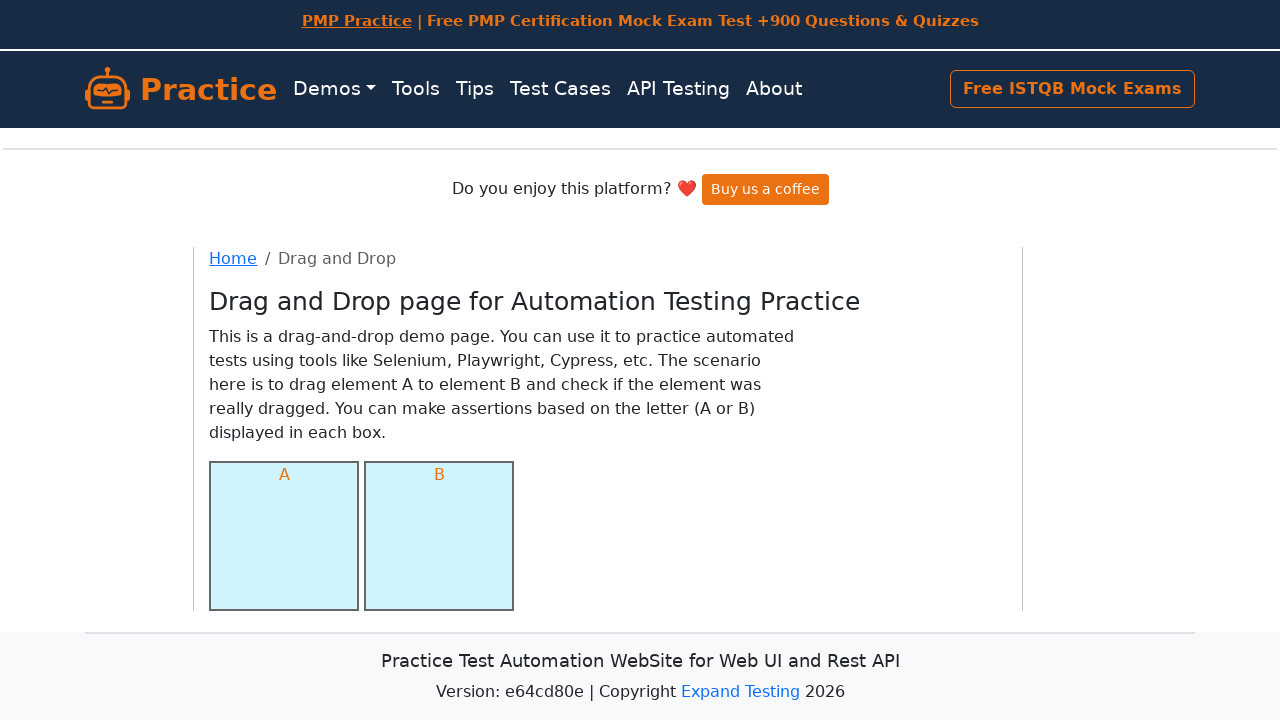

Located column A element
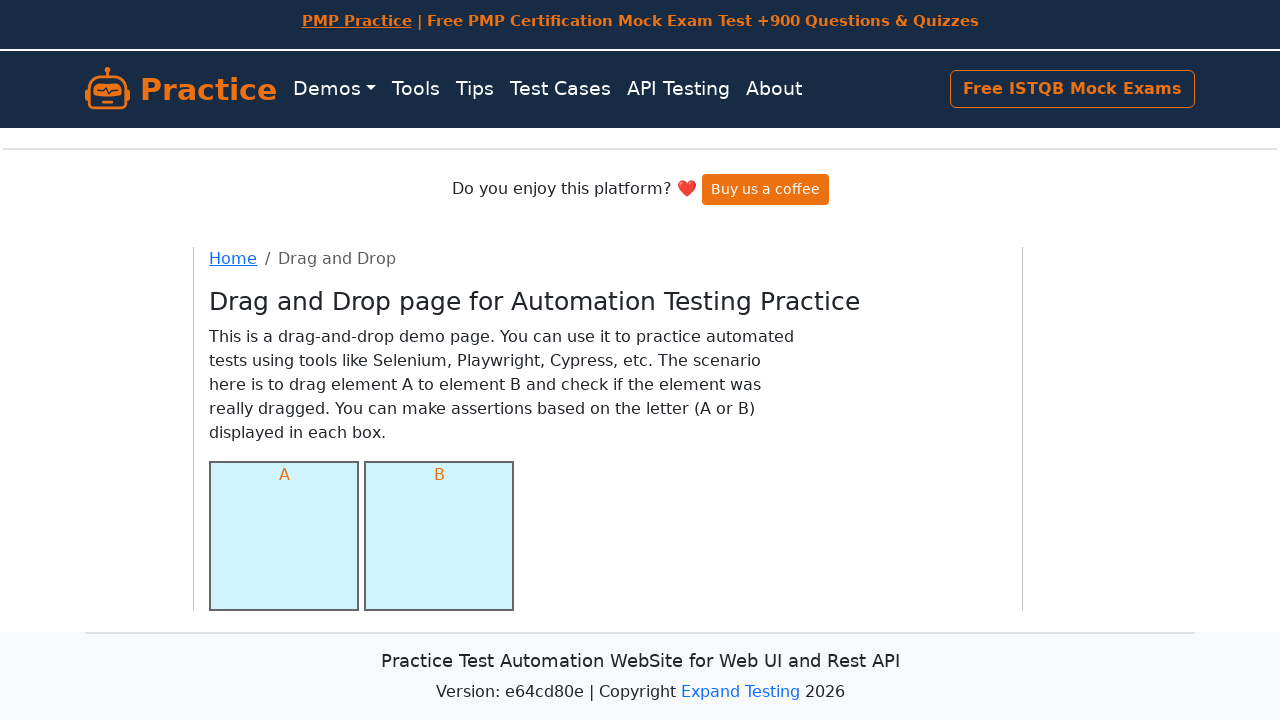

Located column B element
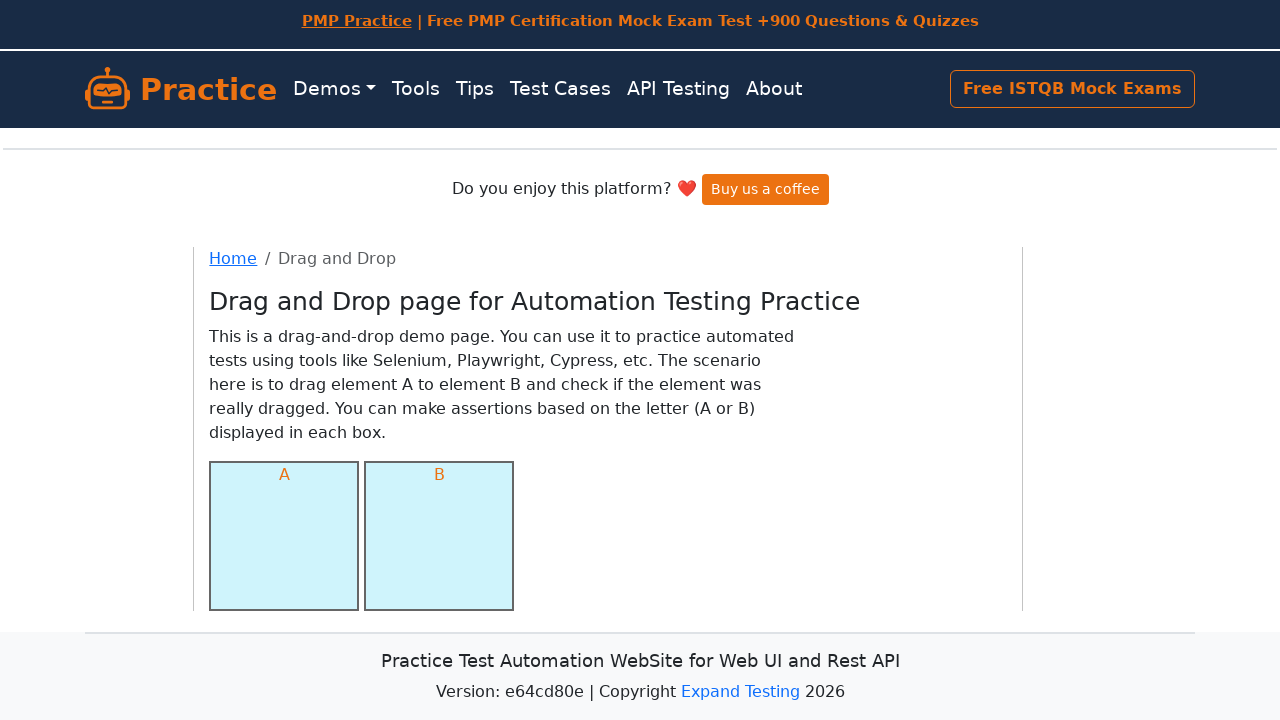

Dragged column A to column B position at (439, 536)
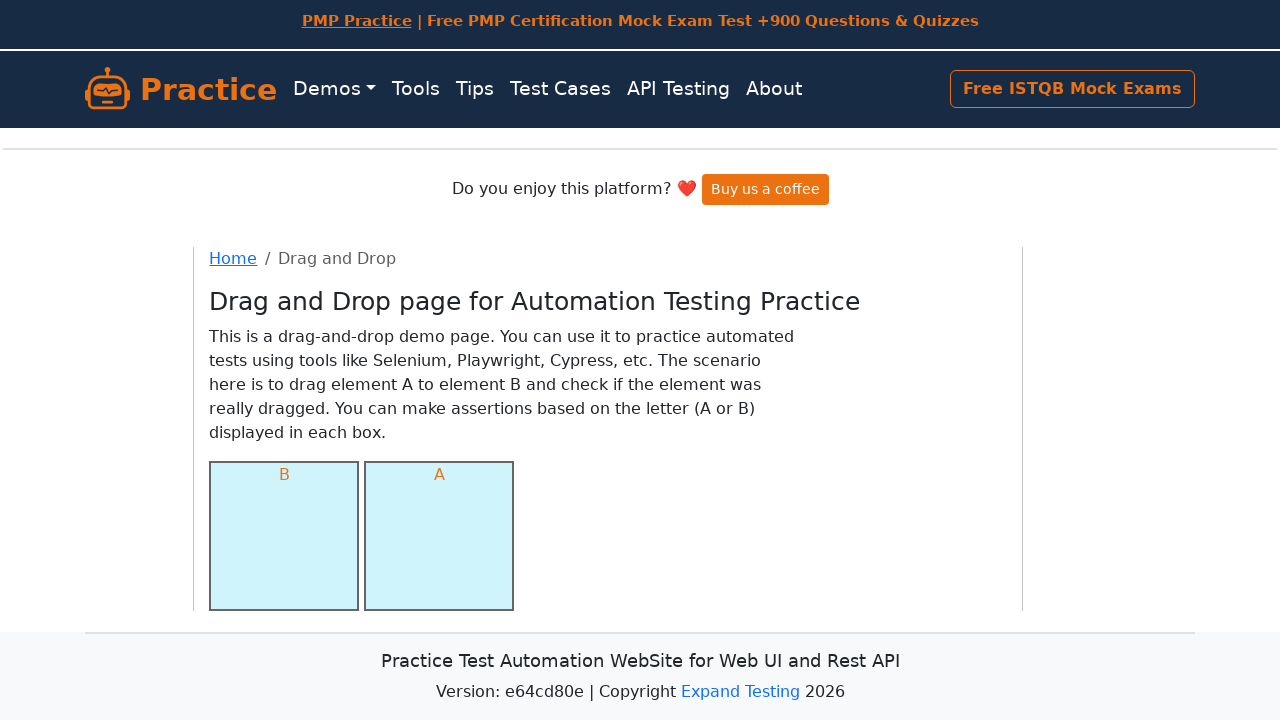

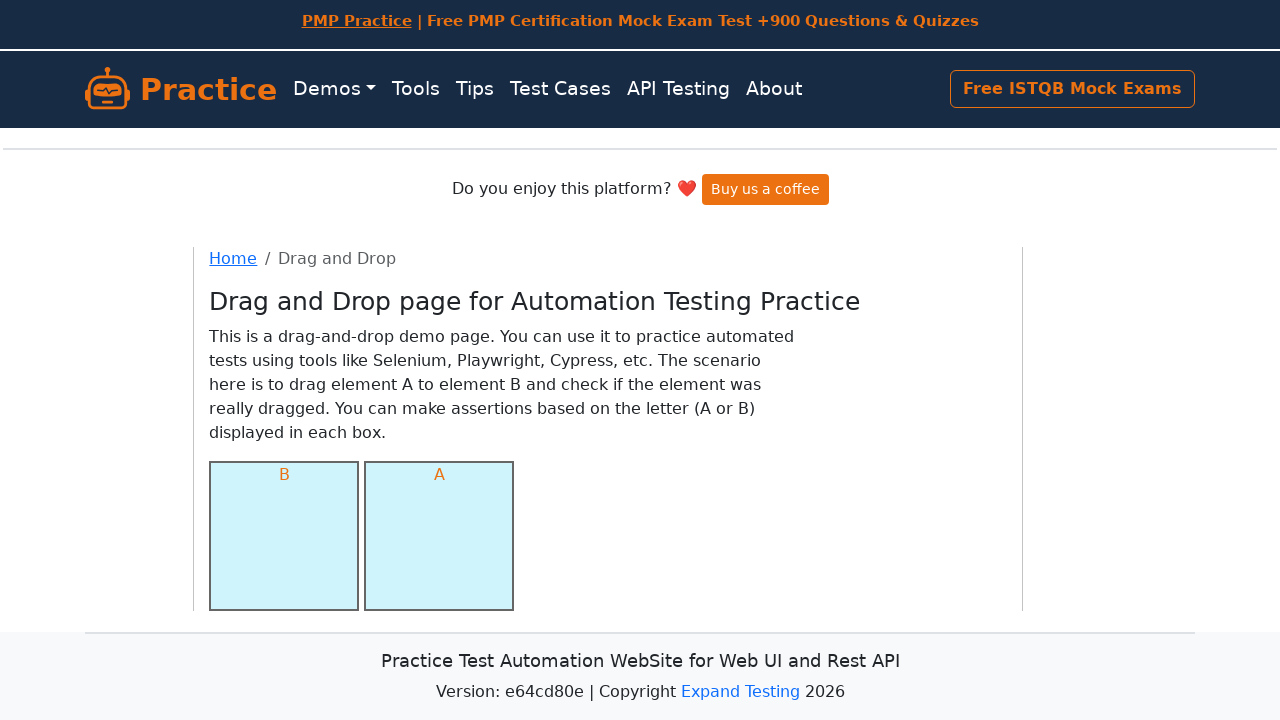